Tests checkbox interaction by toggling two checkboxes on the page

Starting URL: https://the-internet.herokuapp.com/checkboxes

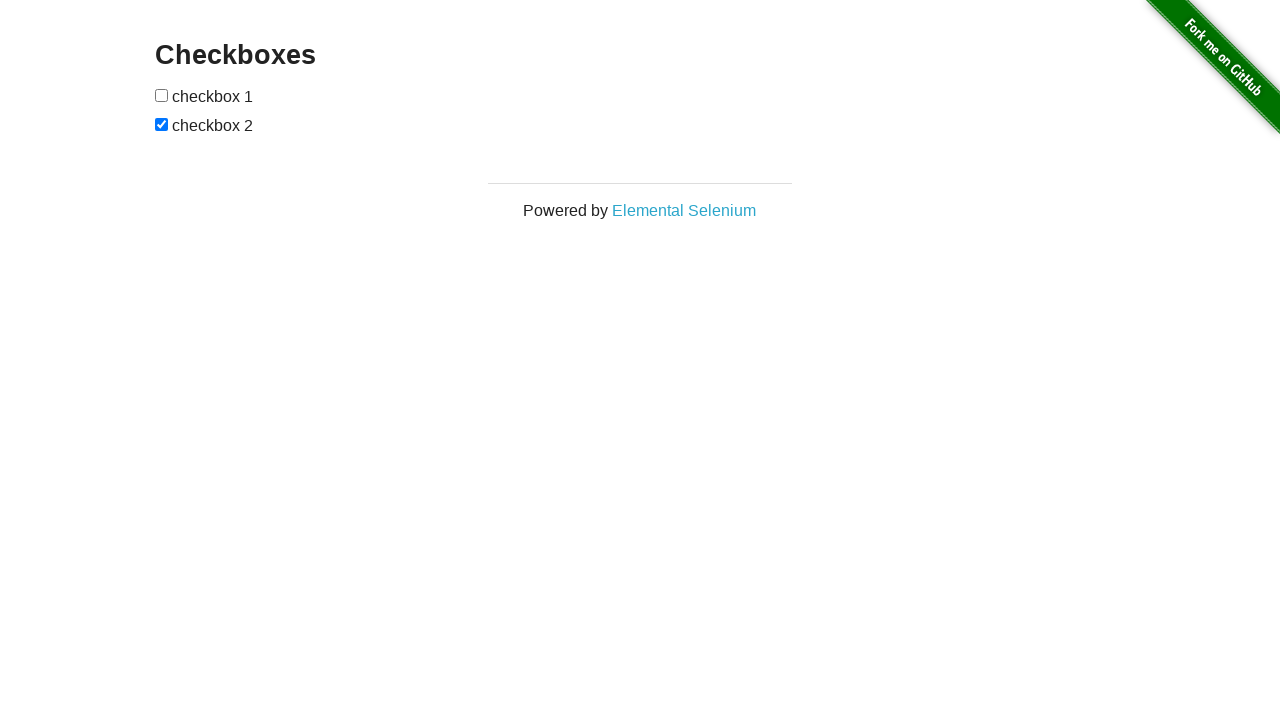

Clicked first checkbox to toggle its state at (162, 95) on xpath=//form[@id='checkboxes']/input[@type='checkbox'][1]
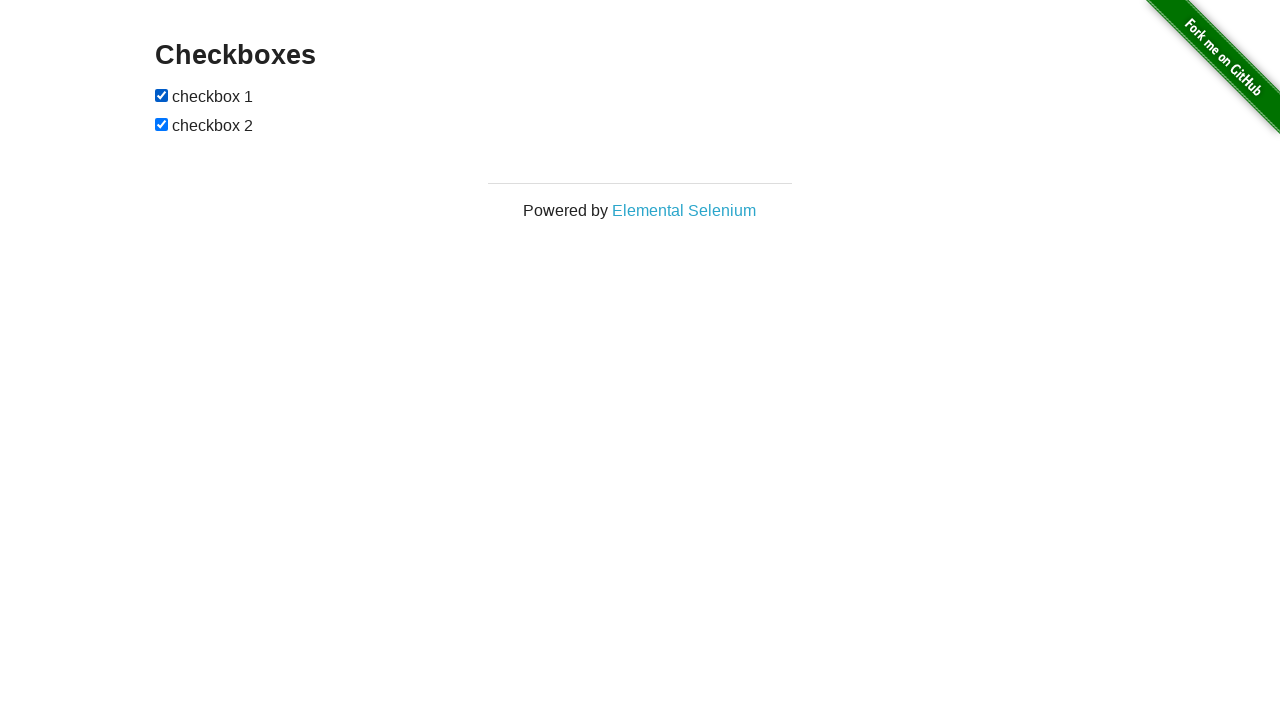

Clicked second checkbox to toggle its state at (162, 124) on xpath=//form[@id='checkboxes']/input[@type='checkbox'][2]
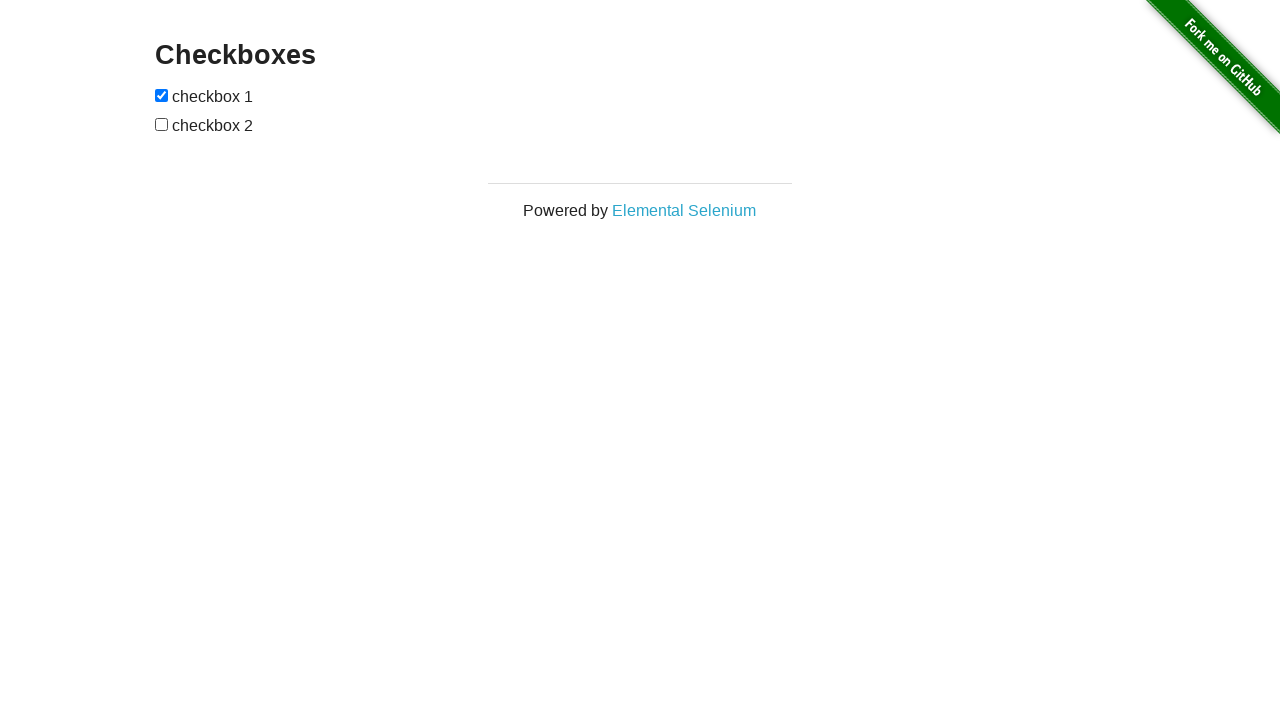

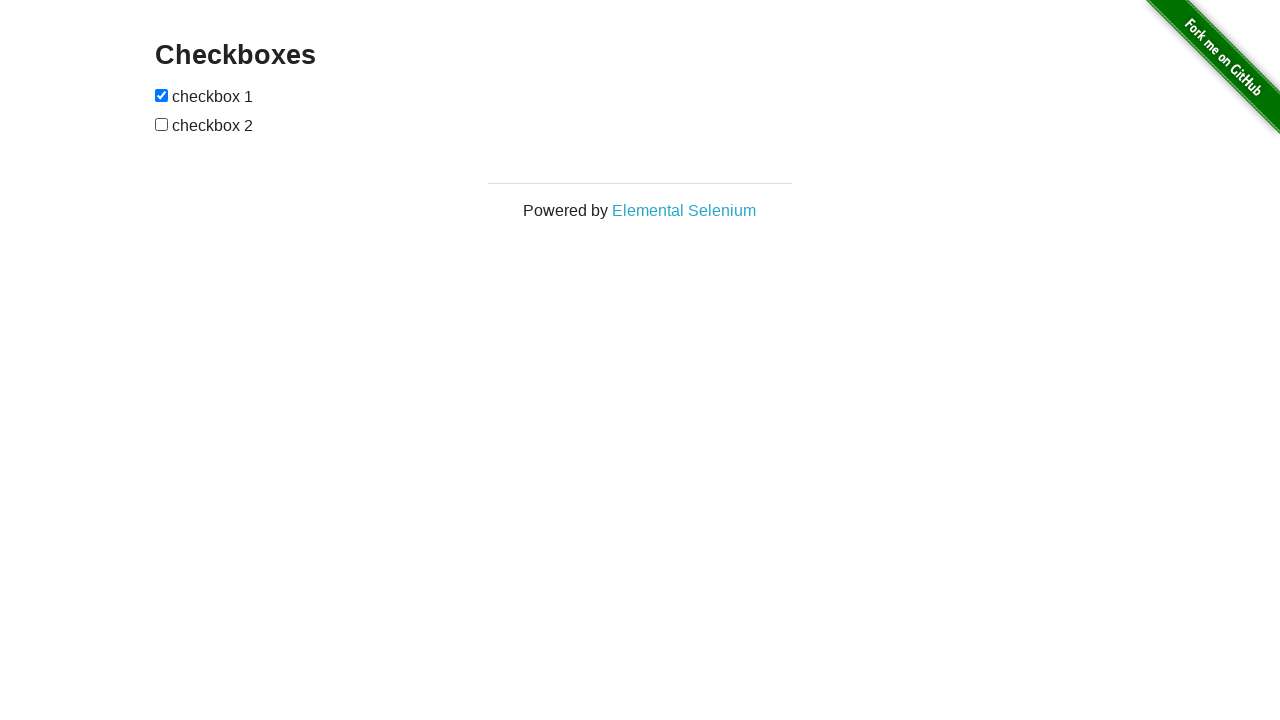